Opens a phonebook application and tests browser navigation functionality including back, forward, and refresh operations

Starting URL: https://contacts-app.tobbymarshall815.vercel.app/home

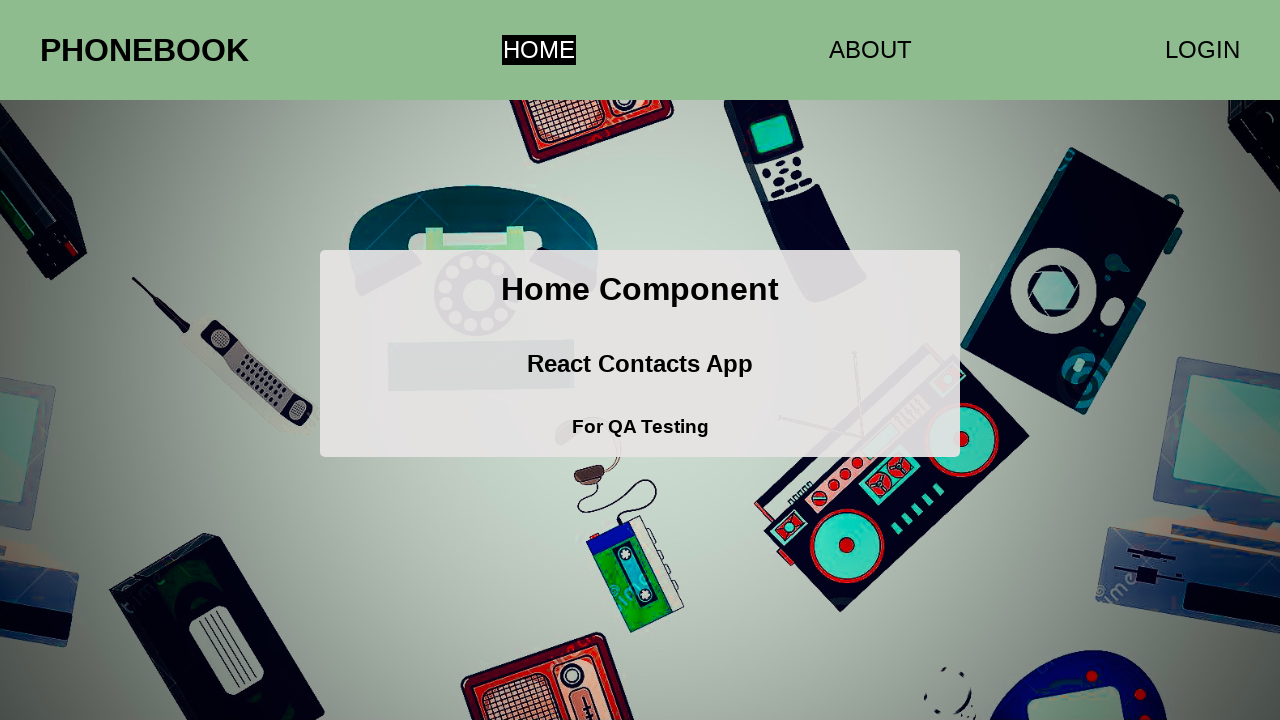

Navigated back in browser history
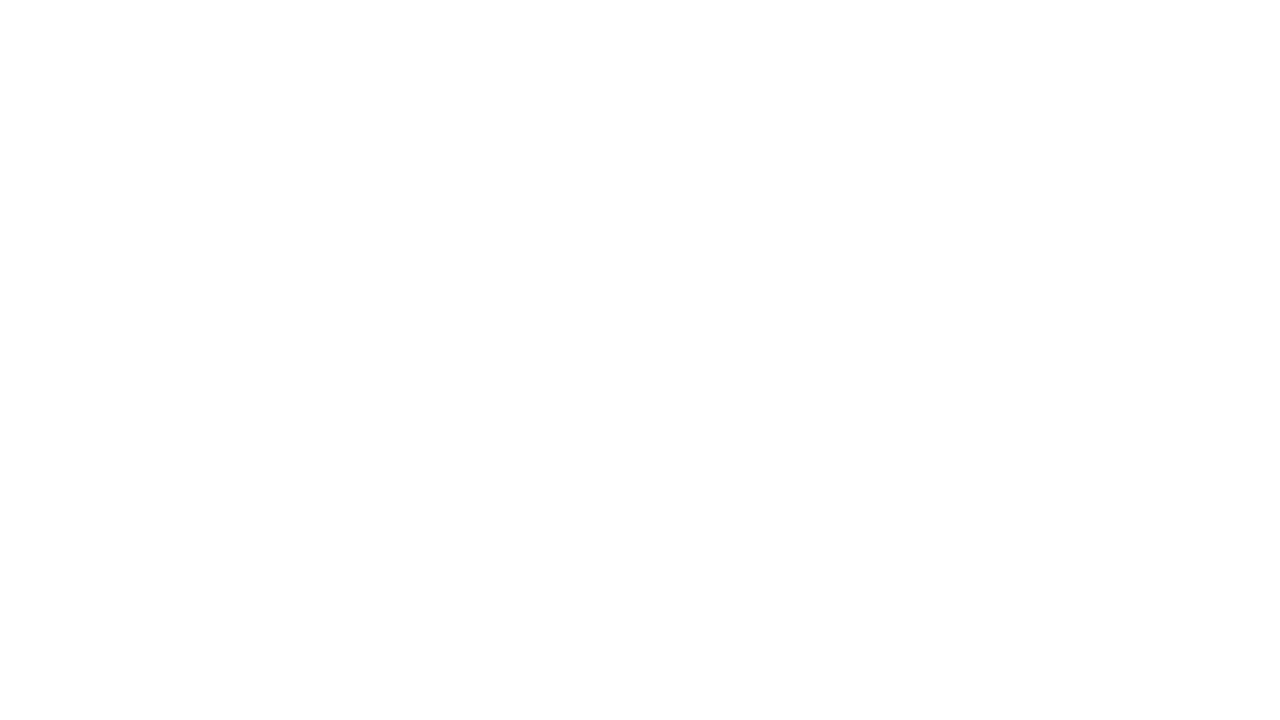

Navigated forward in browser history
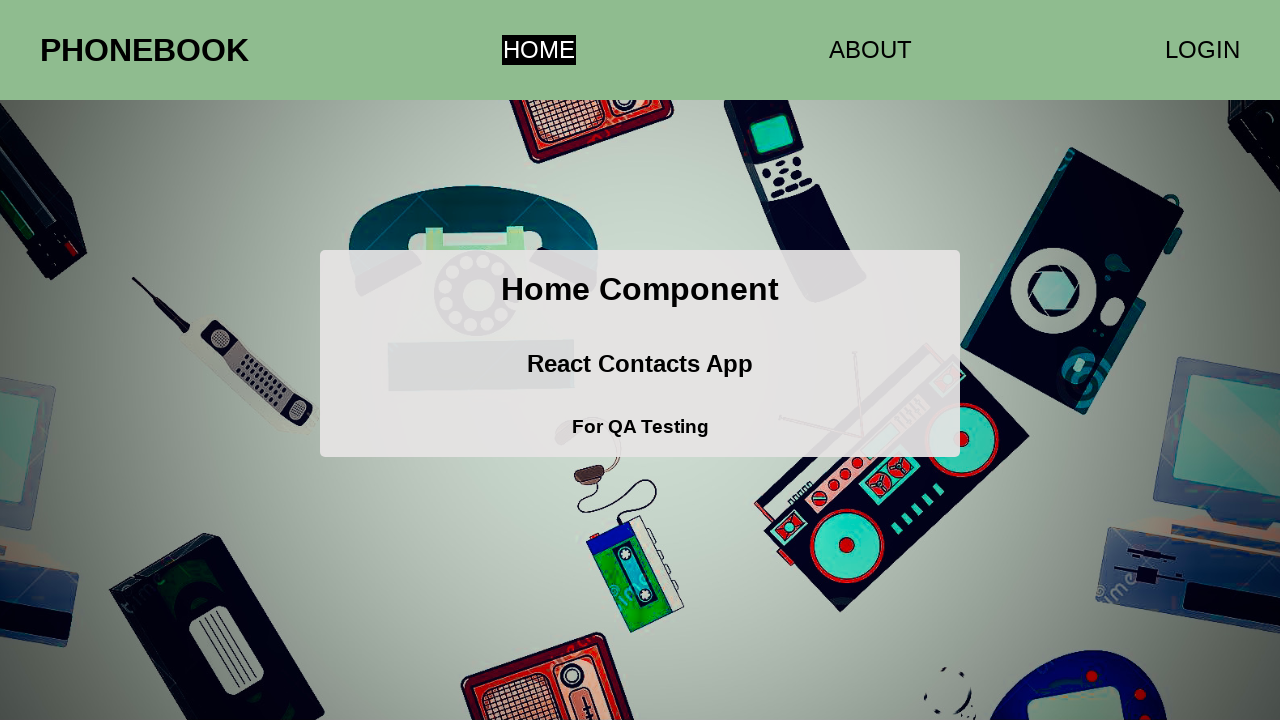

Refreshed the page
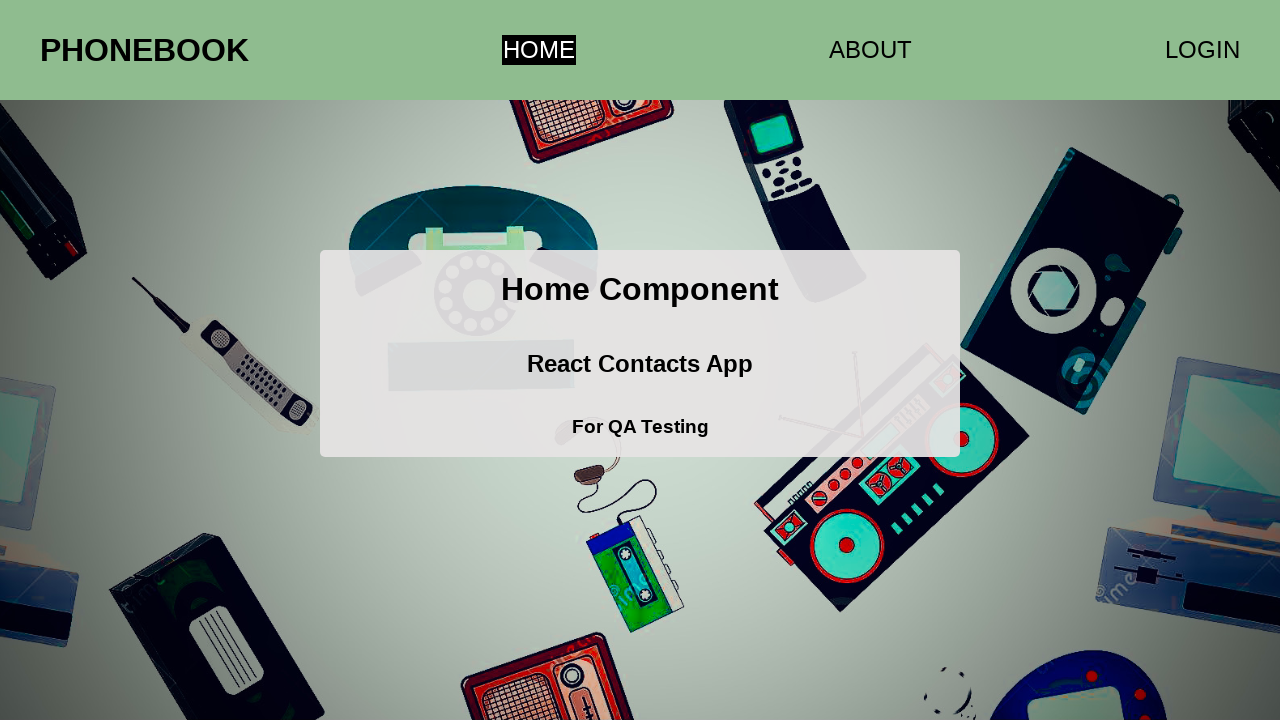

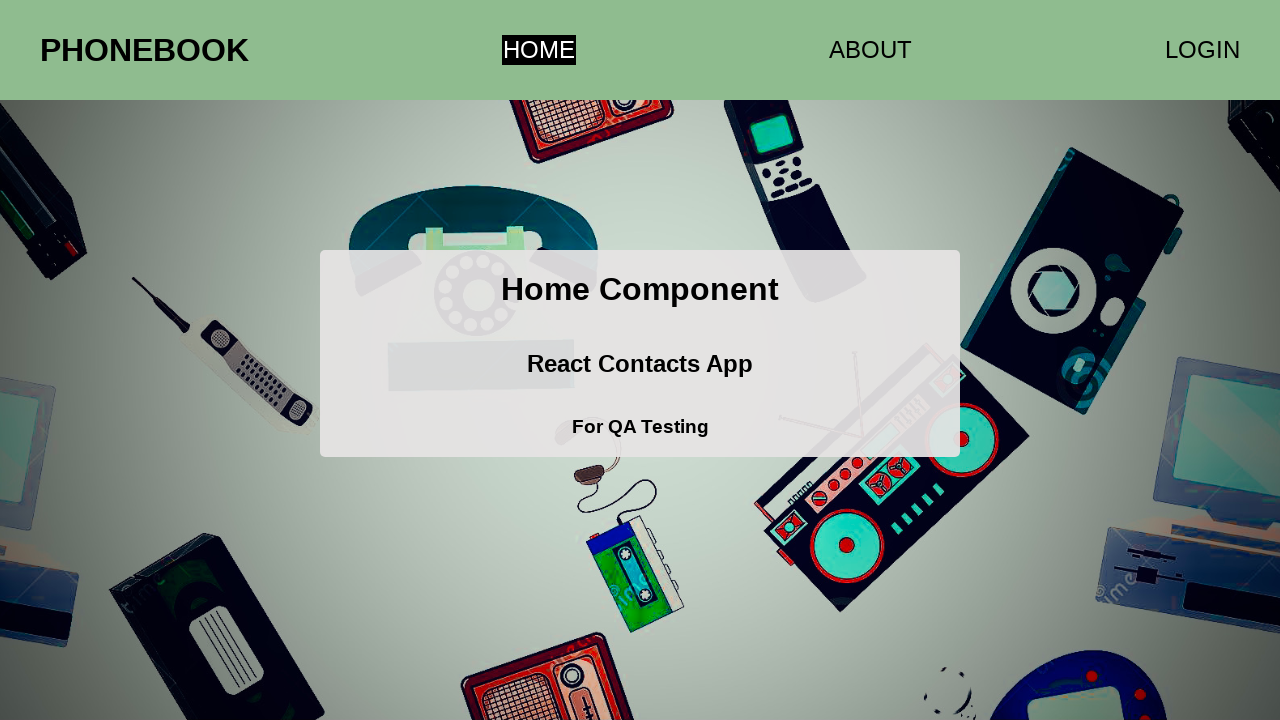